Navigates to VyTrack homepage, clicks the LOGIN button, and verifies the URL contains 'login'

Starting URL: https://vytrack.com/

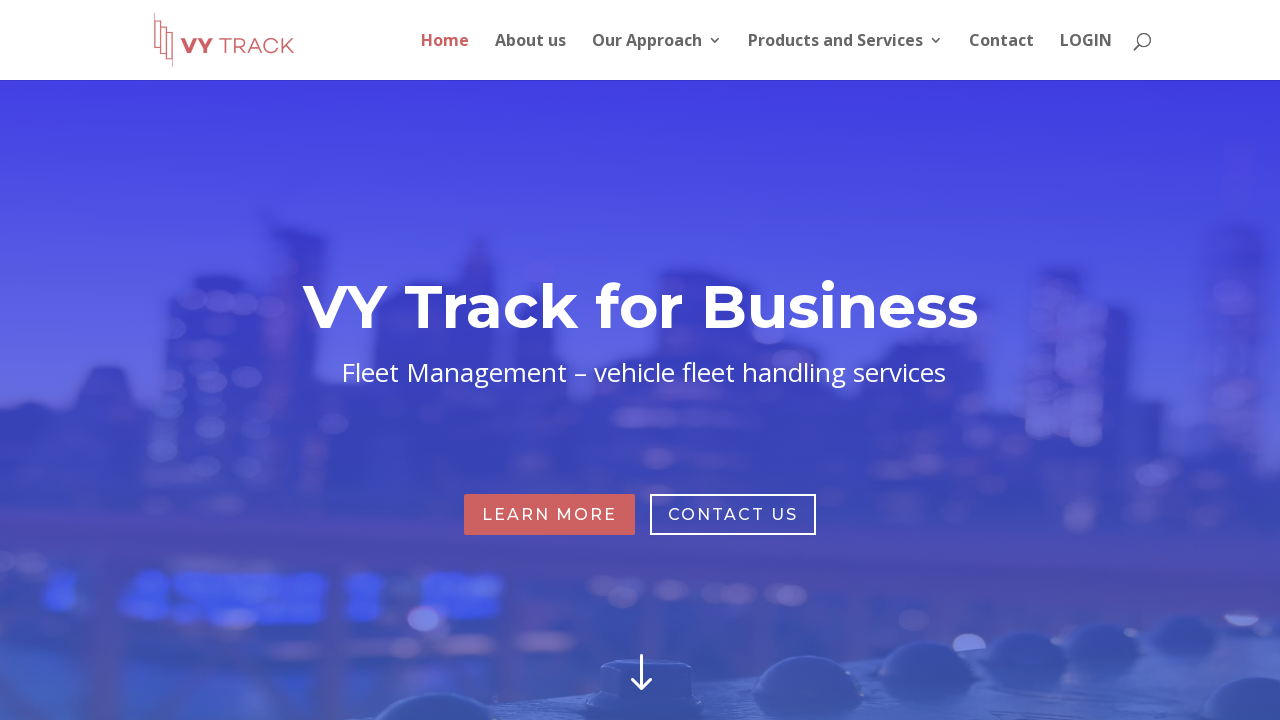

Clicked the LOGIN button at (1086, 56) on xpath=//a[.='LOGIN']
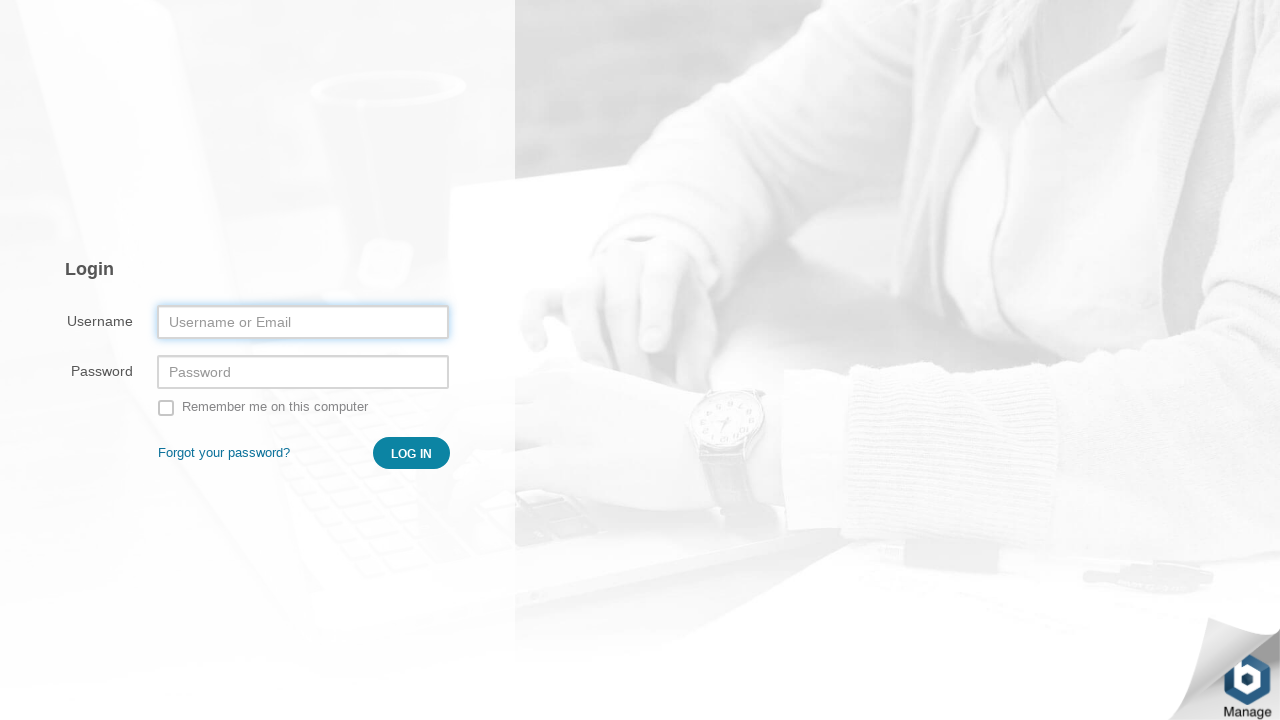

Verified URL contains 'login'
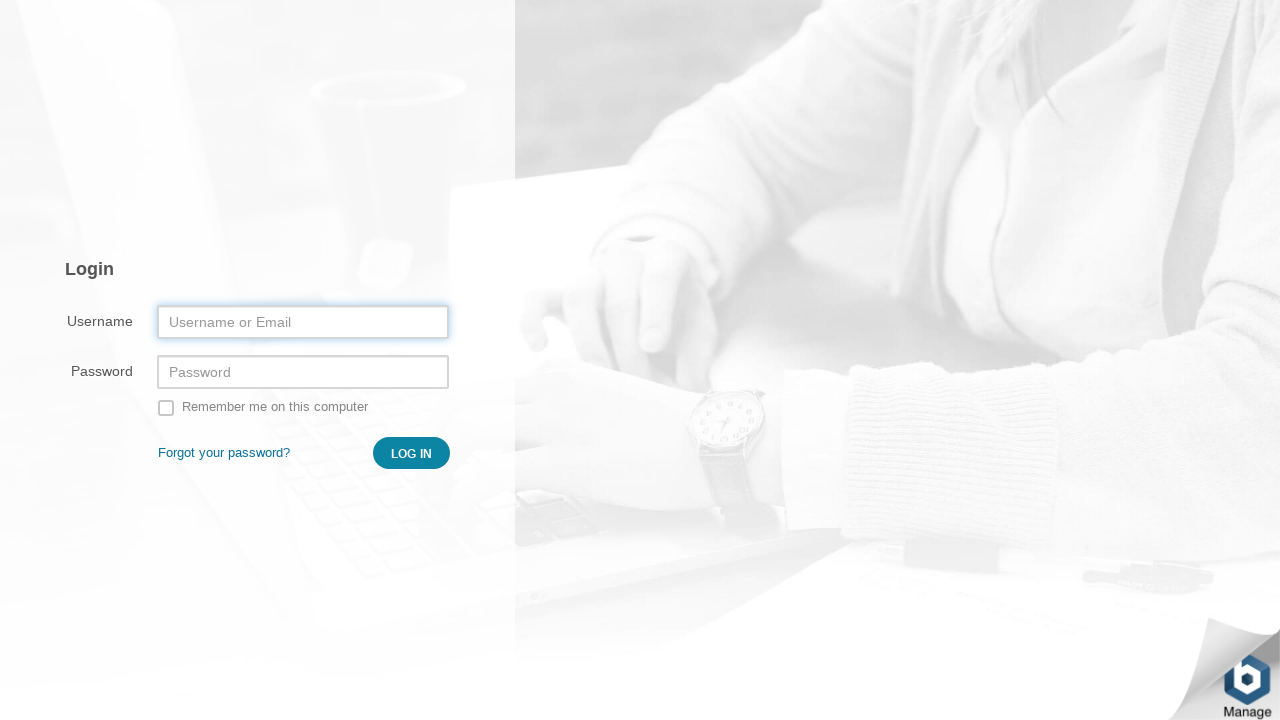

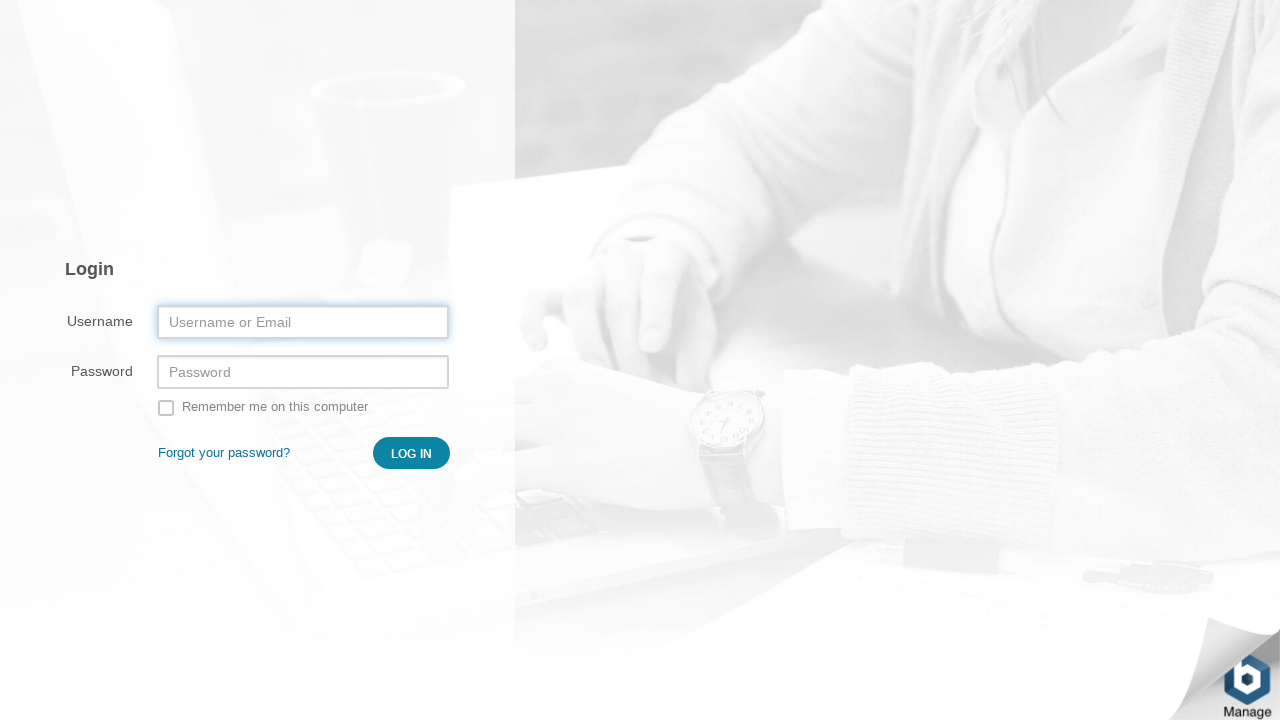